Tests implicit wait functionality by clicking a button that triggers a visibility change and then reading text from a popup button element

Starting URL: https://leafground.com/waits.xhtml

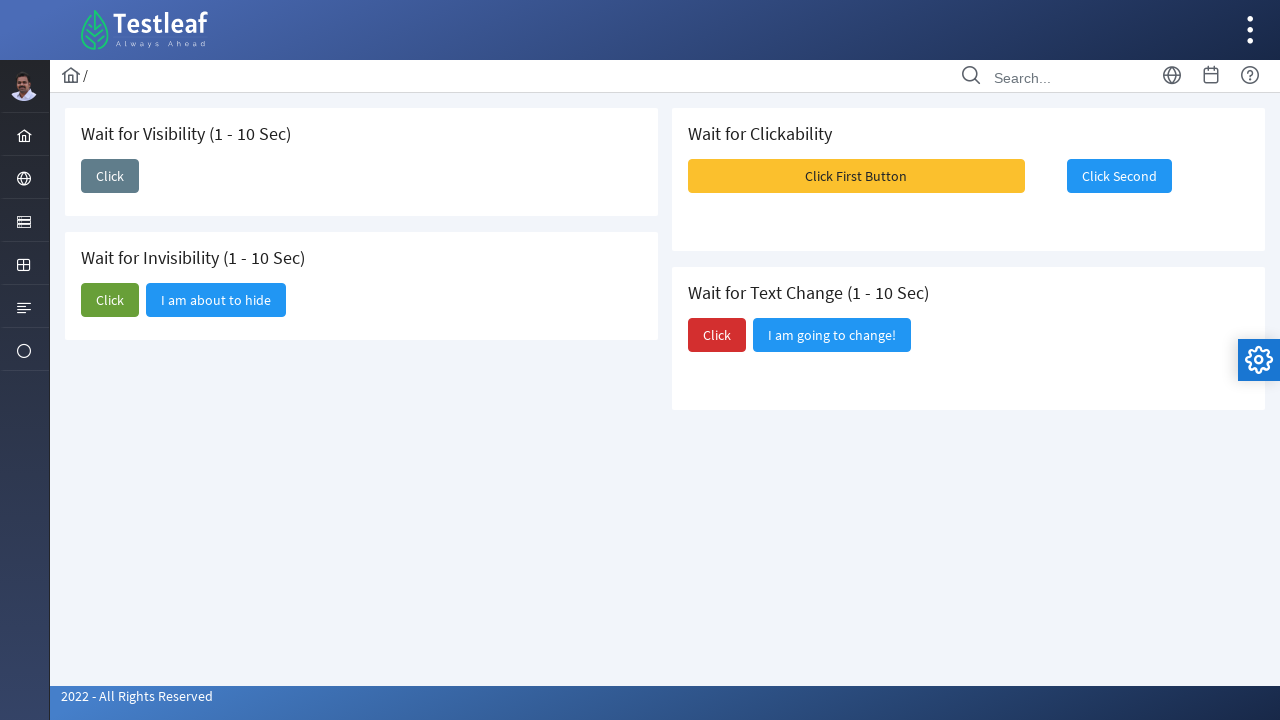

Navigated to waits test page
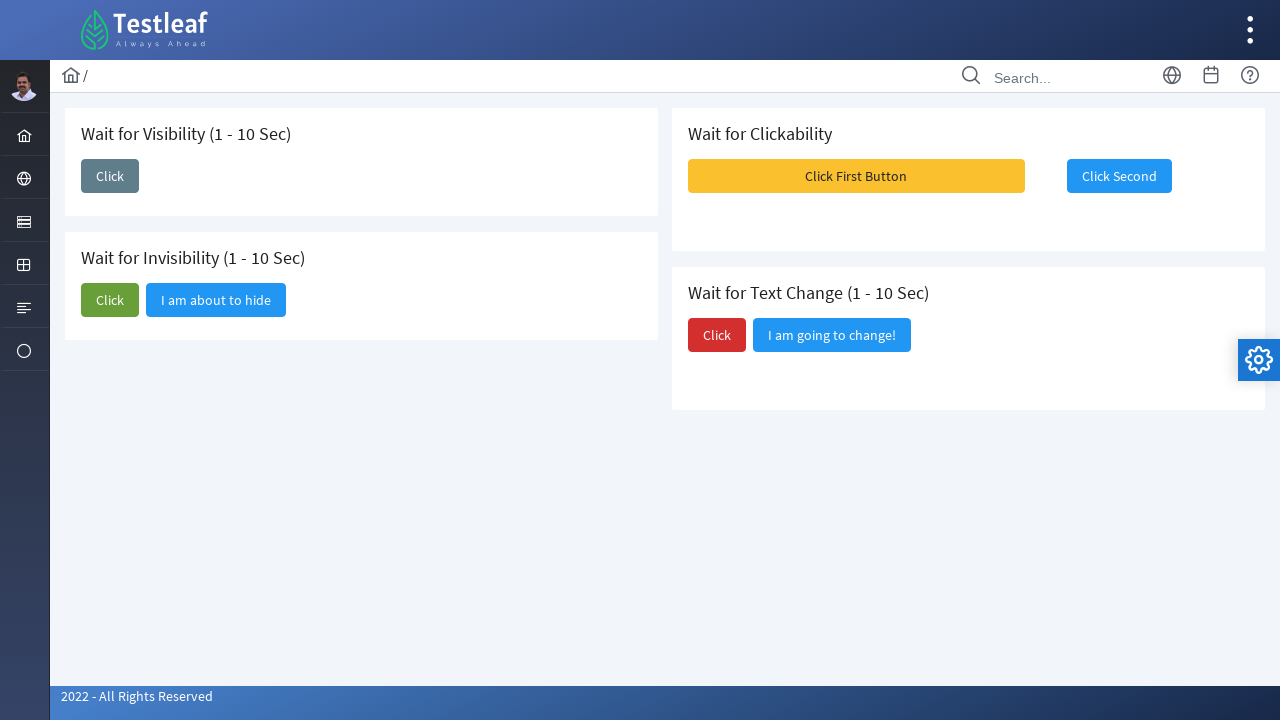

Clicked button to trigger visibility change at (110, 176) on #j_idt87\:j_idt89
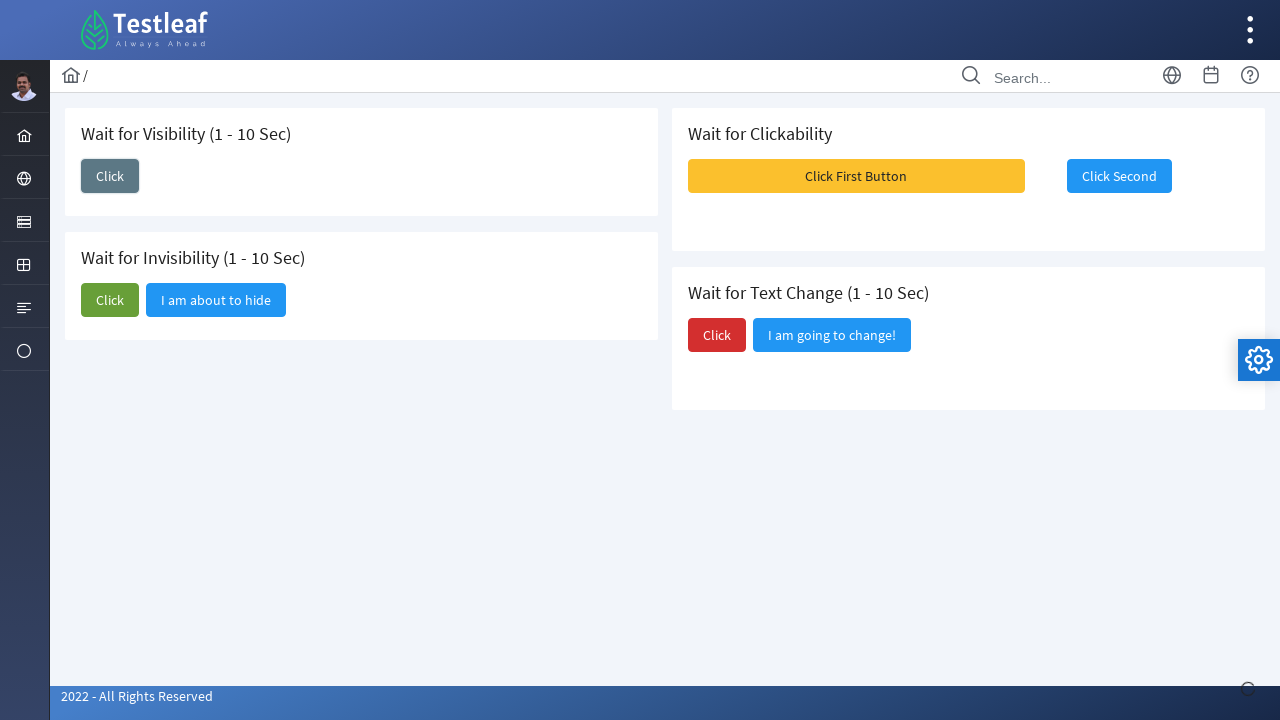

Popup button became visible after implicit wait
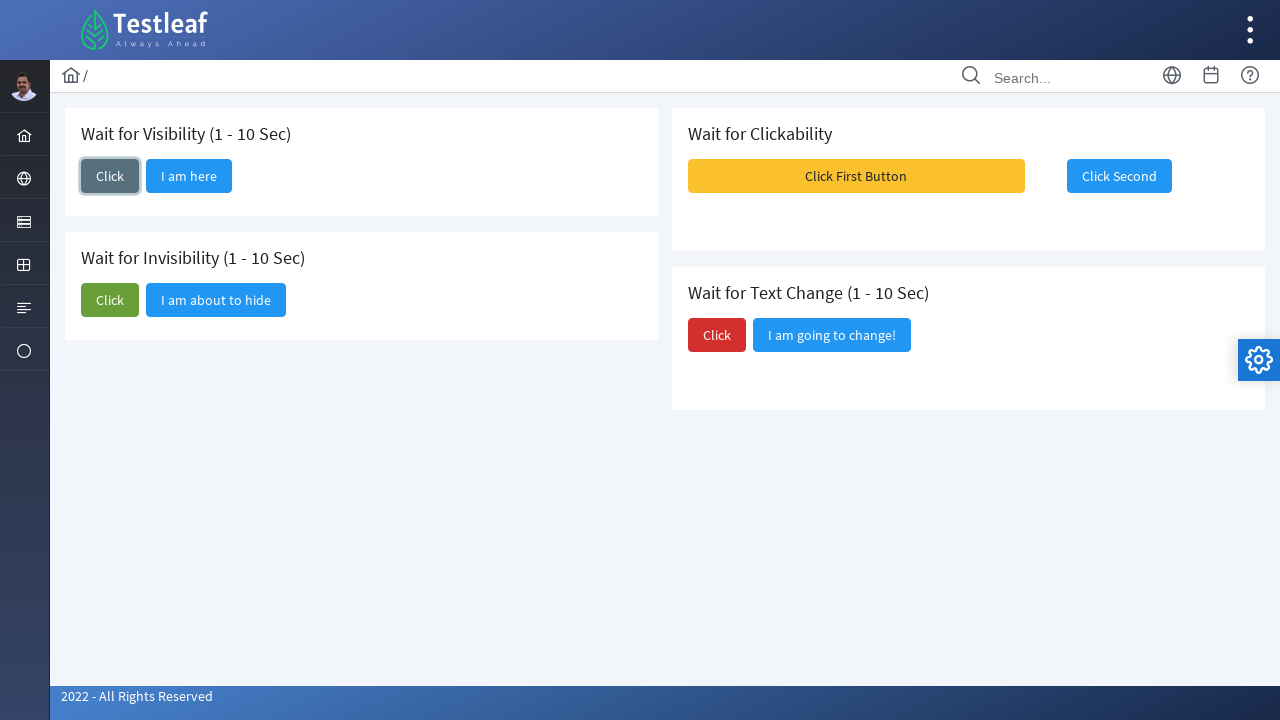

Retrieved popup button text: I am here
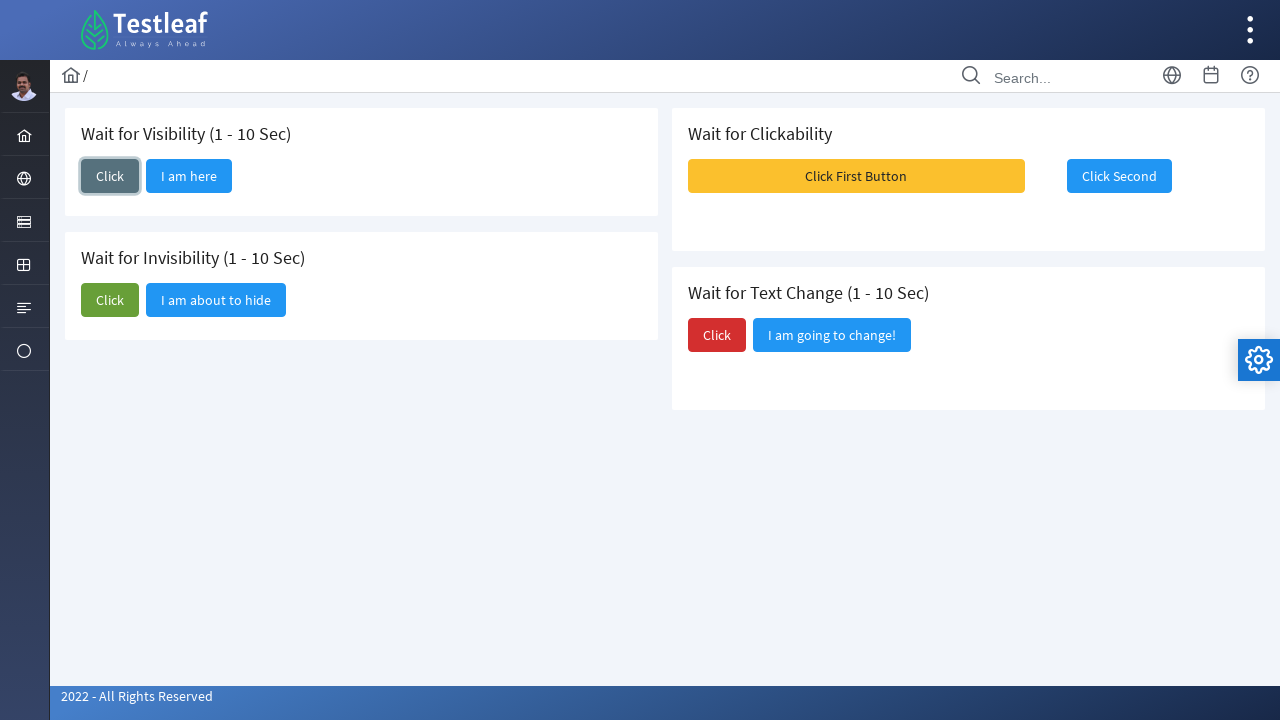

Printed popup button text to console
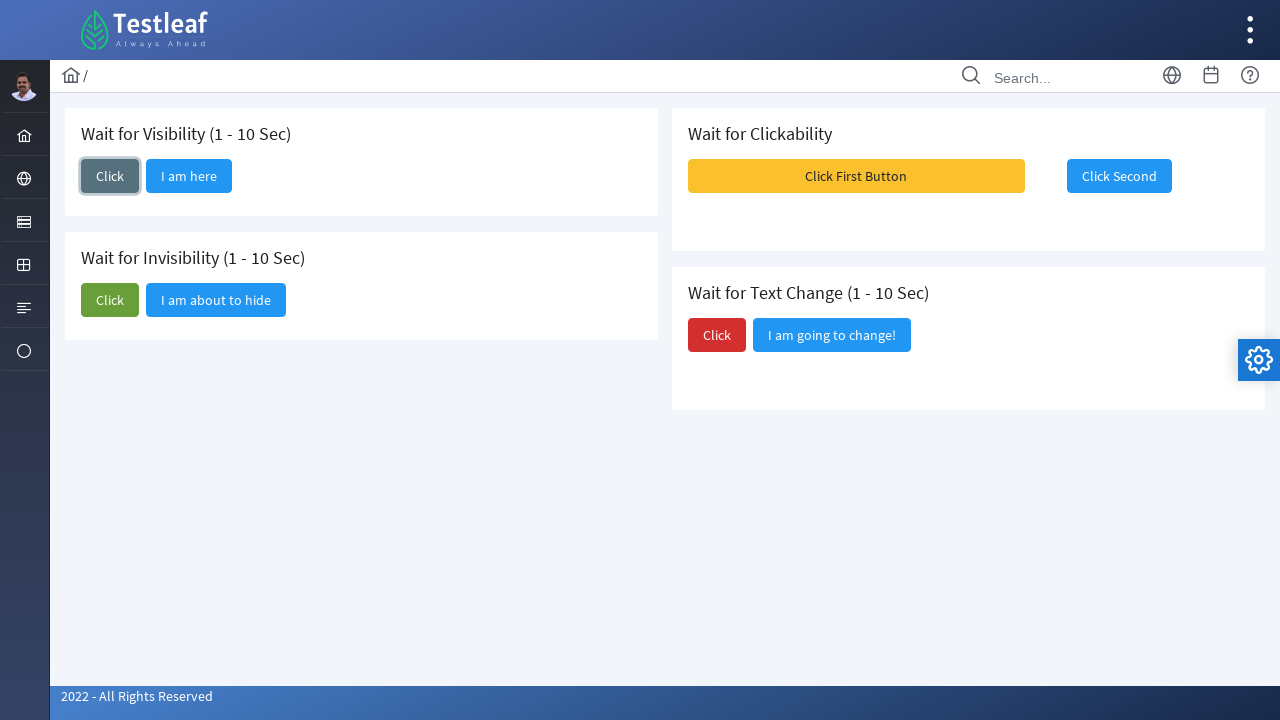

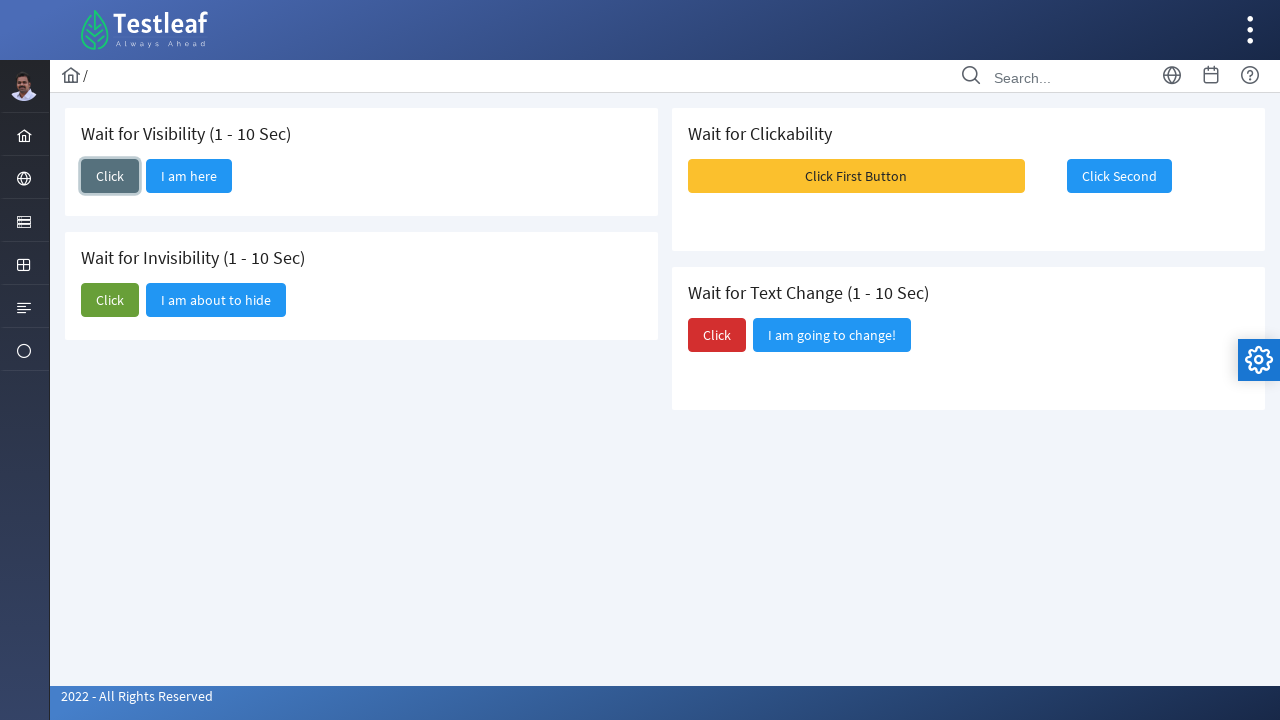